Tests drag and drop functionality by dragging an image element into a drop box

Starting URL: https://formy-project.herokuapp.com/dragdrop

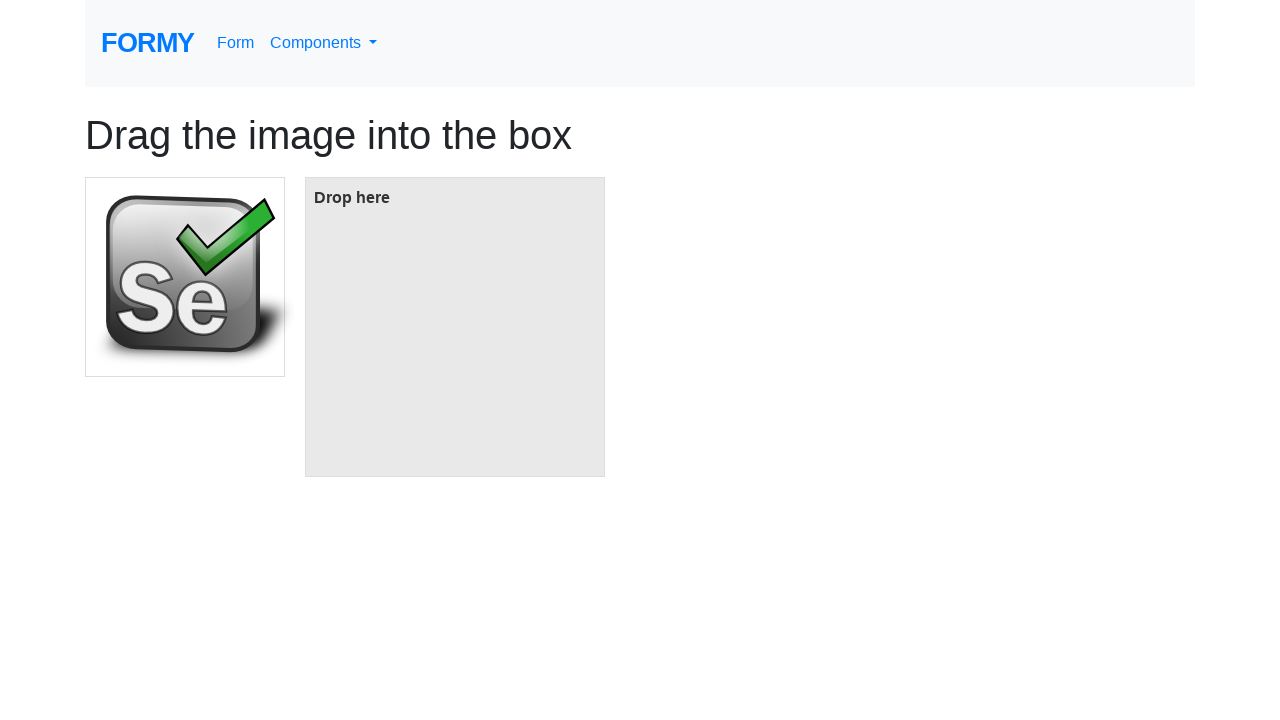

Located draggable image element
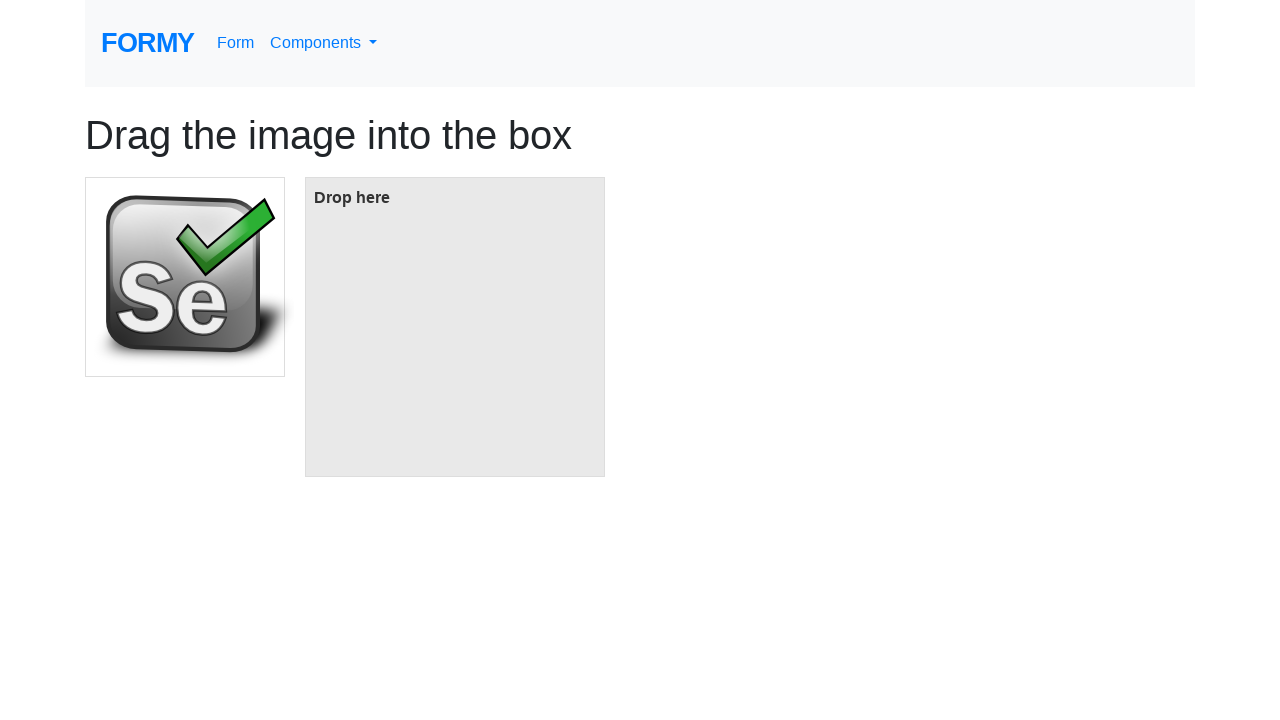

Located drop target box
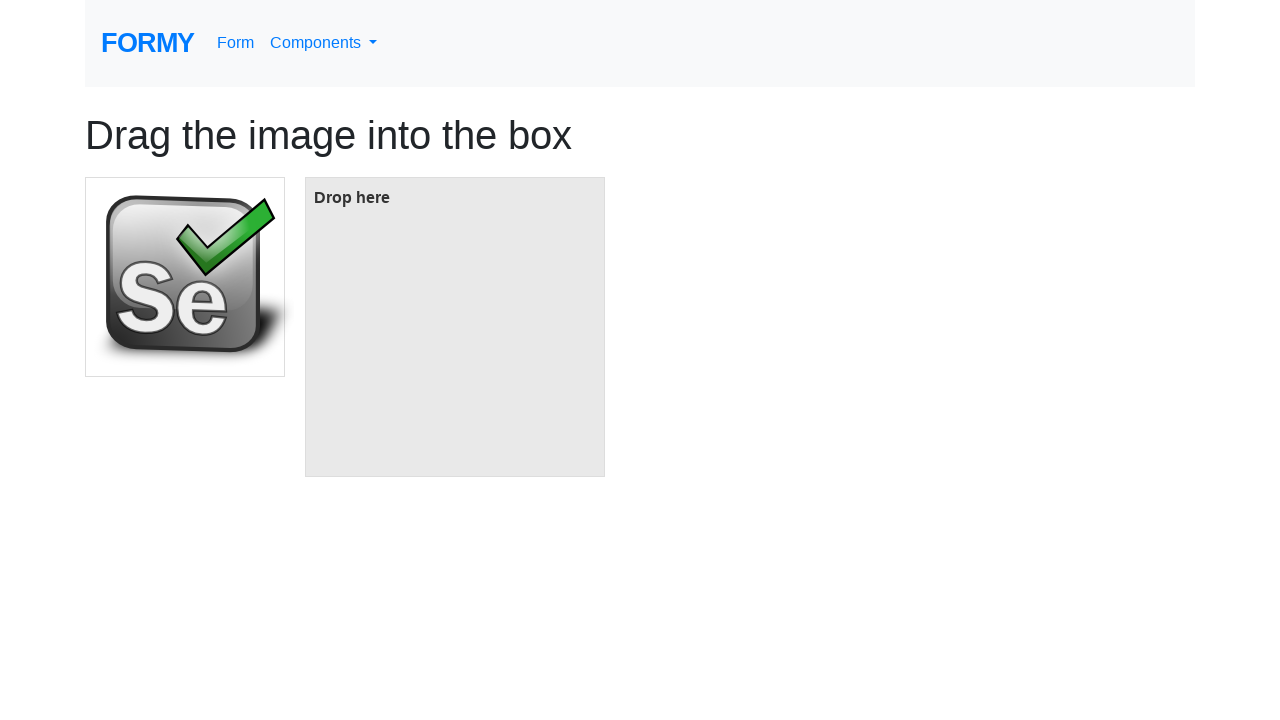

Dragged image element into drop box at (455, 327)
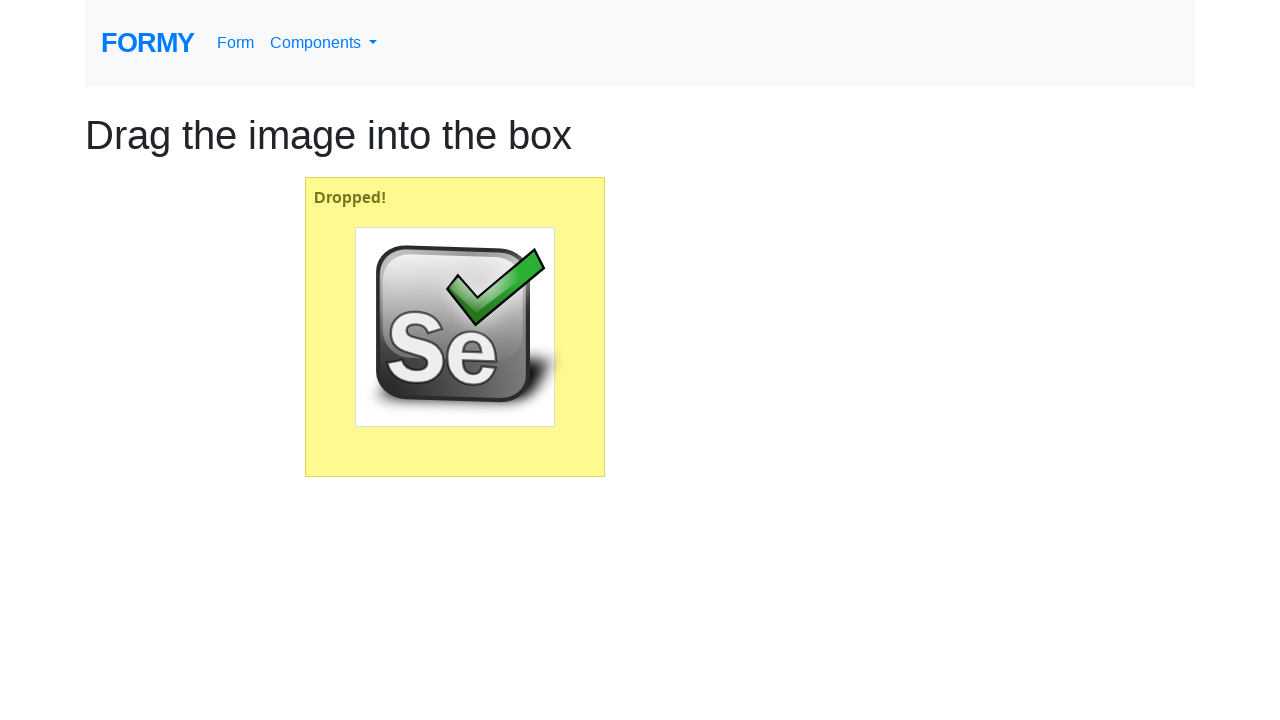

Waited 500ms for drag and drop action to complete
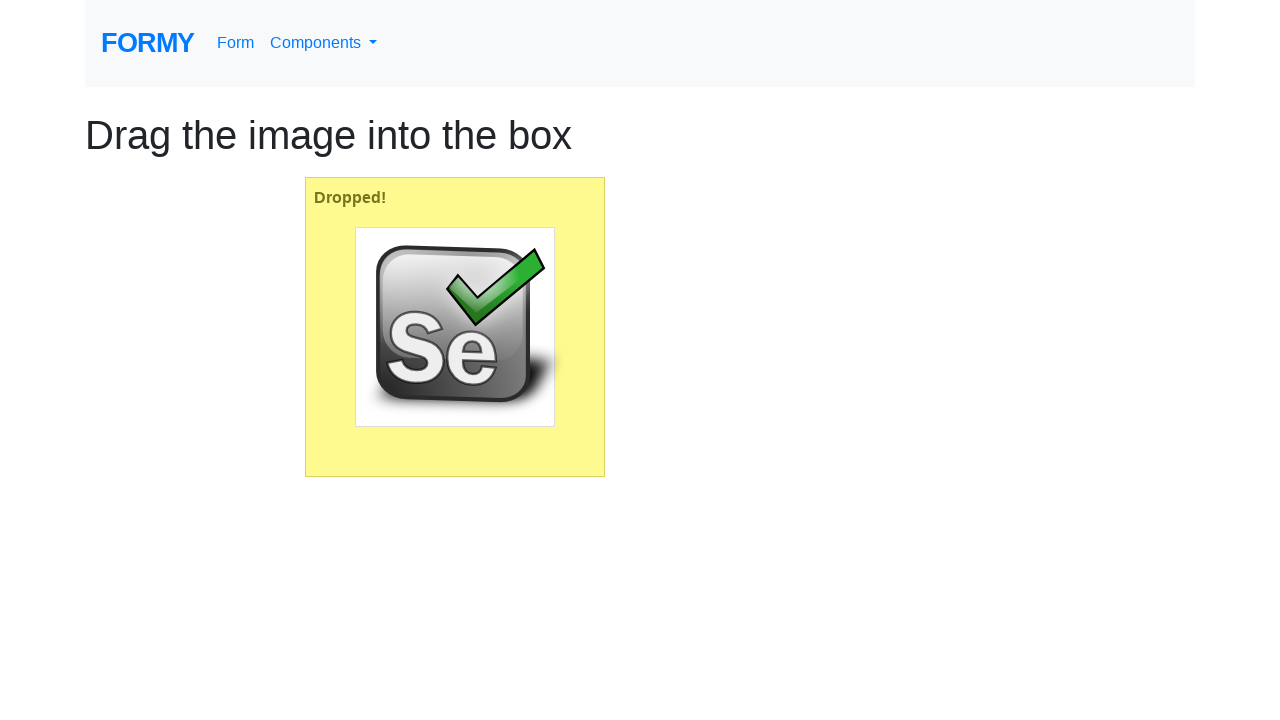

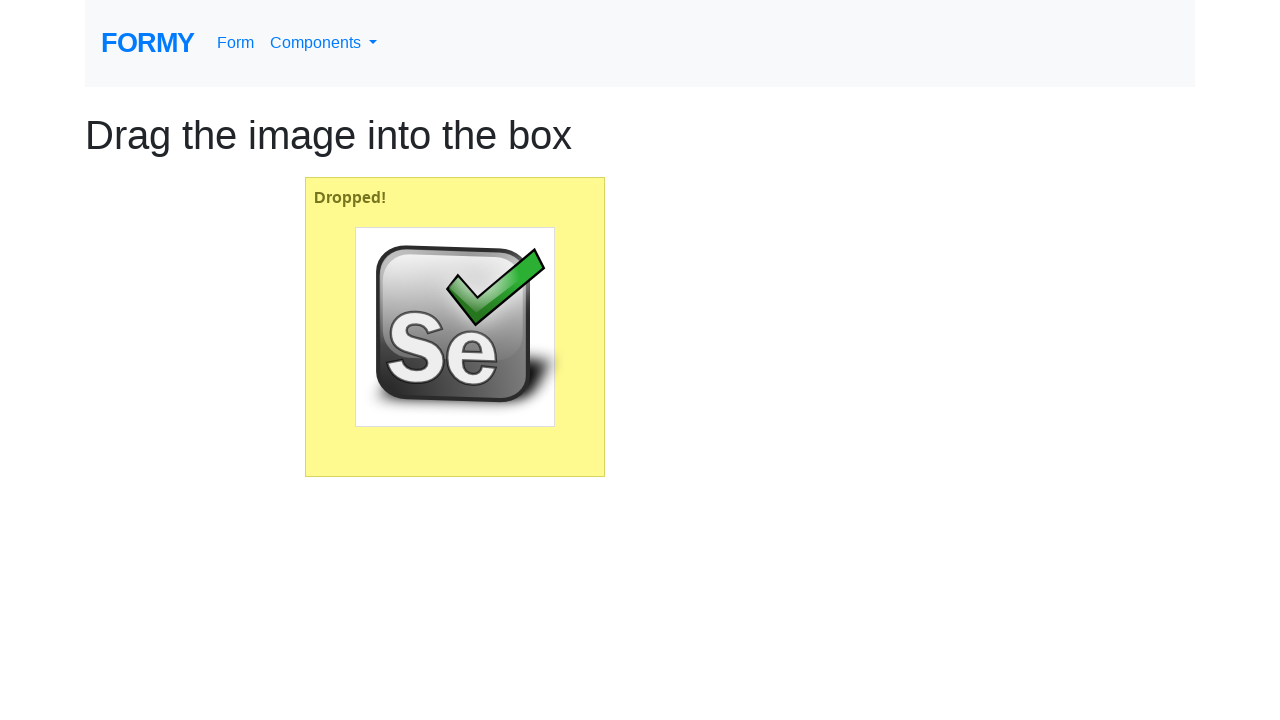